Tests clicking a button that triggers a prompt dialog, entering text, and accepting it

Starting URL: https://demoqa.com/alerts

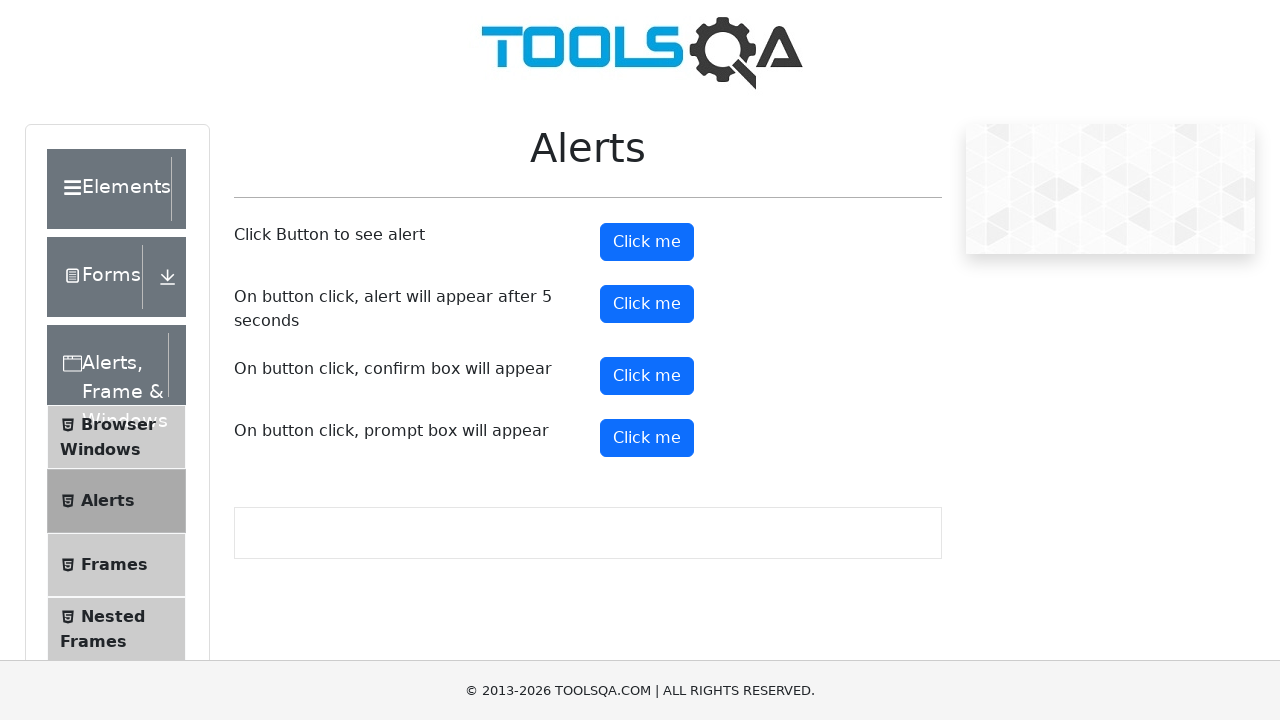

Set up dialog handler to accept prompt with text 'Rose'
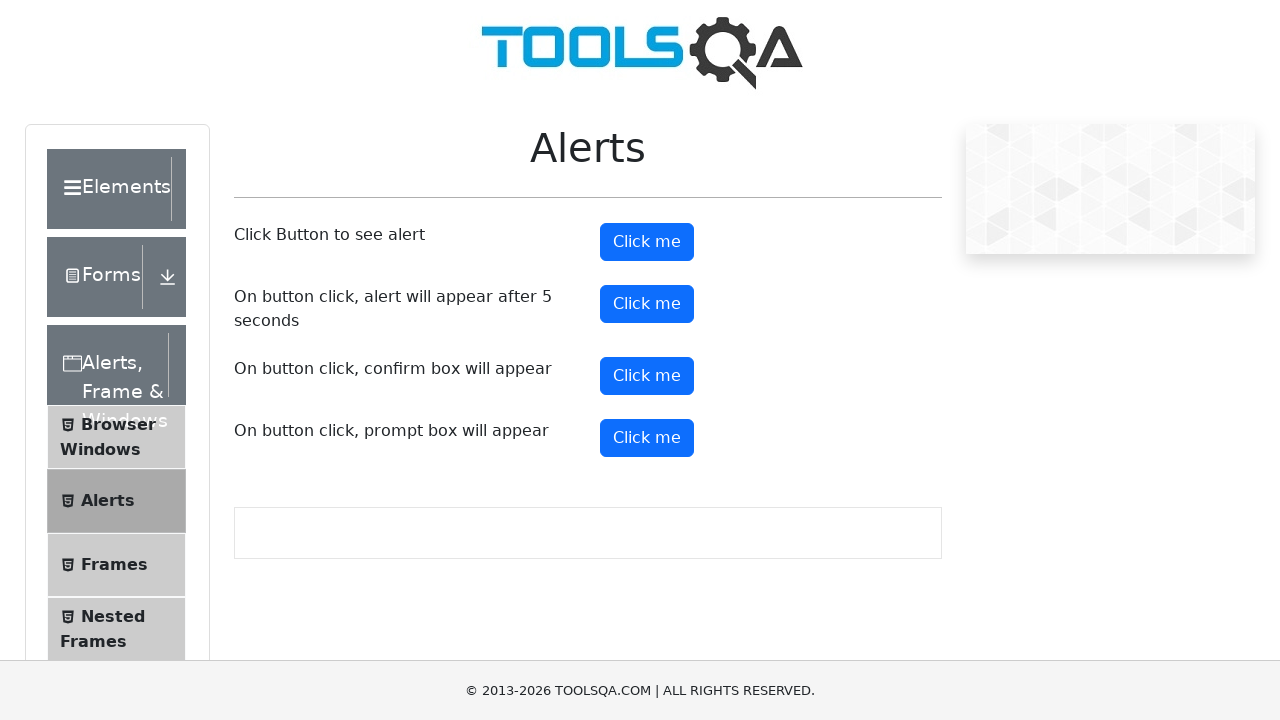

Clicked prompt button to trigger dialog at (647, 438) on button#promtButton
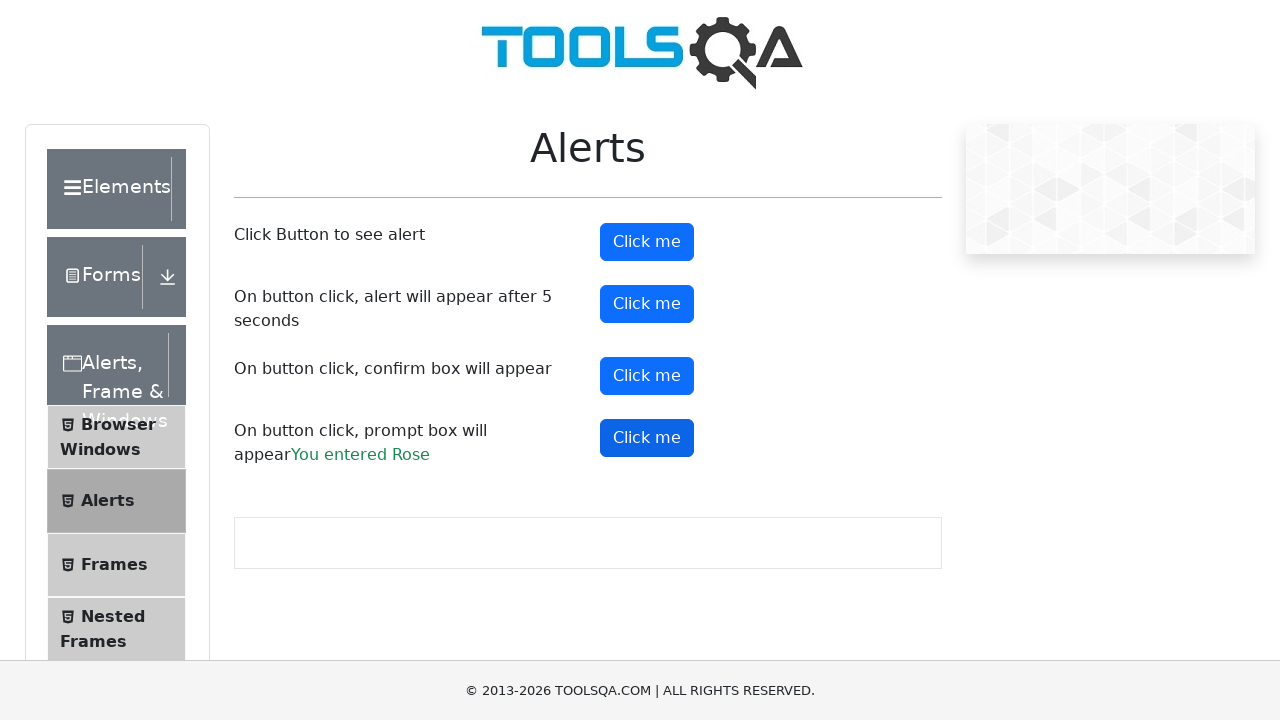

Prompt result element loaded after dialog acceptance
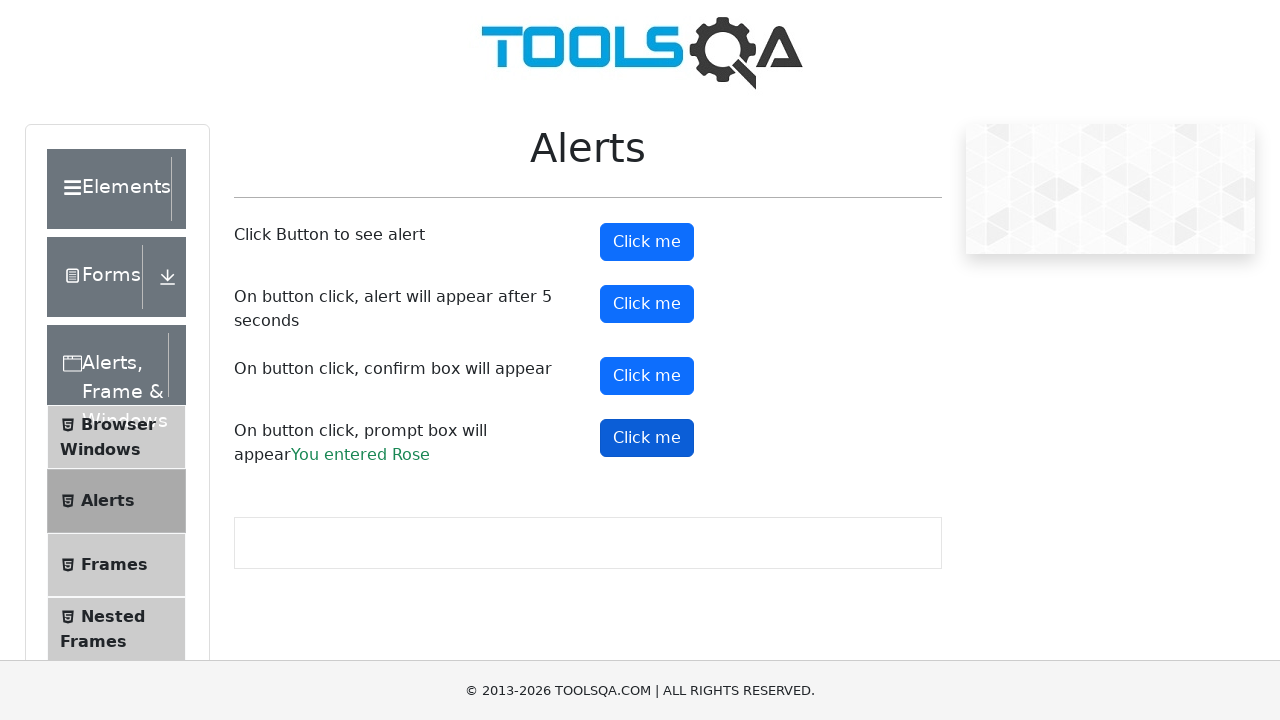

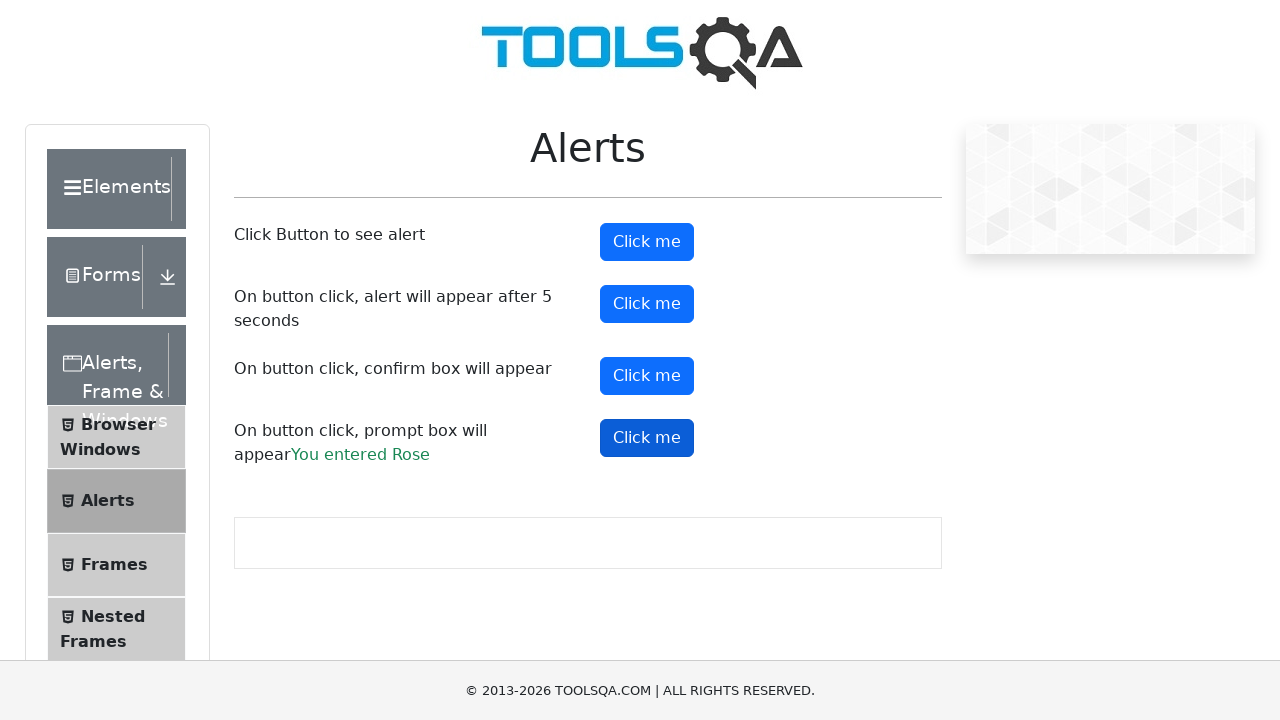